Tests a practice form by filling in email, password, selecting gender from dropdown, clicking a checkbox, selecting a radio button, and entering a date.

Starting URL: https://rahulshettyacademy.com/angularpractice/

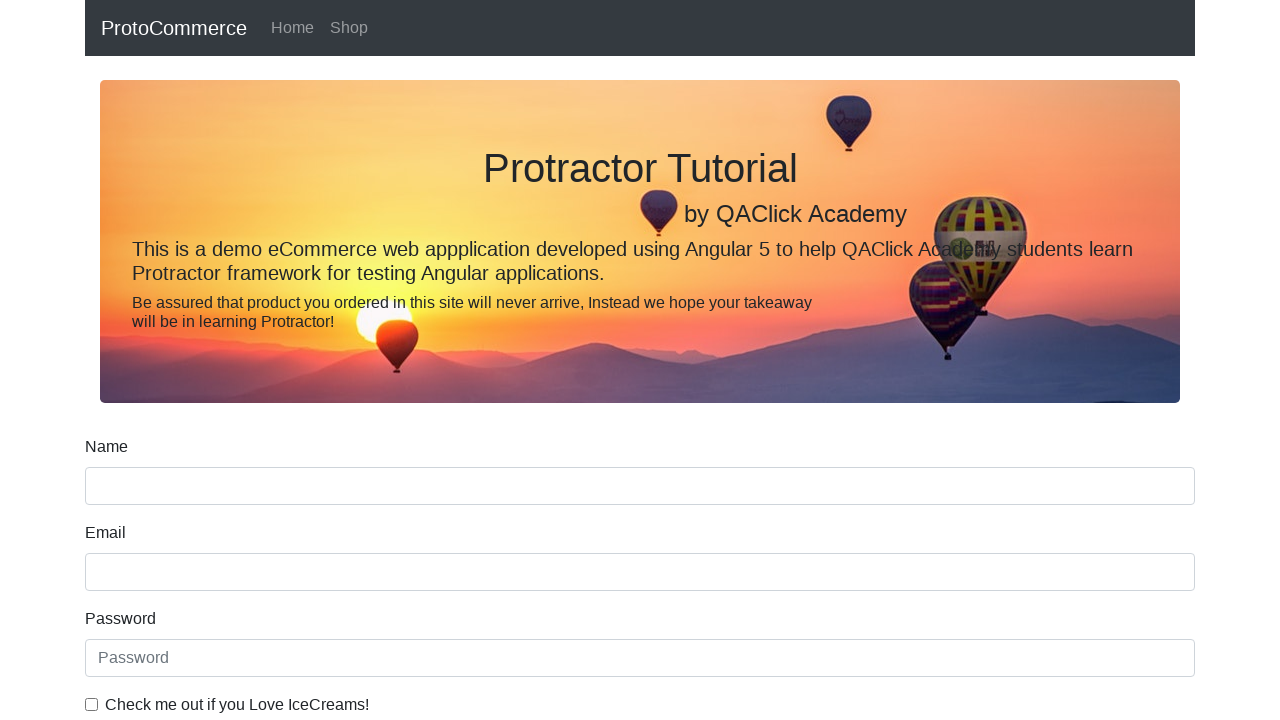

Filled email field with 'rahul@gmail.com' on input[name='email']
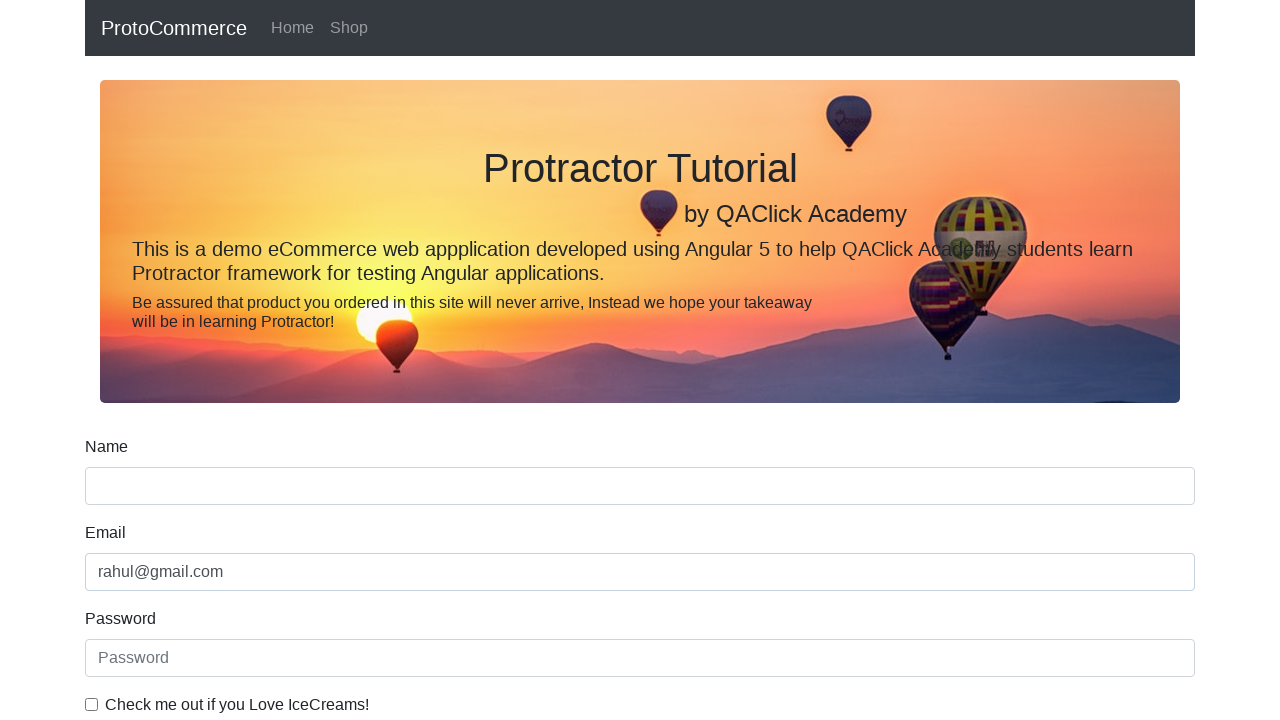

Filled password field with 'password' on input#exampleInputPassword1
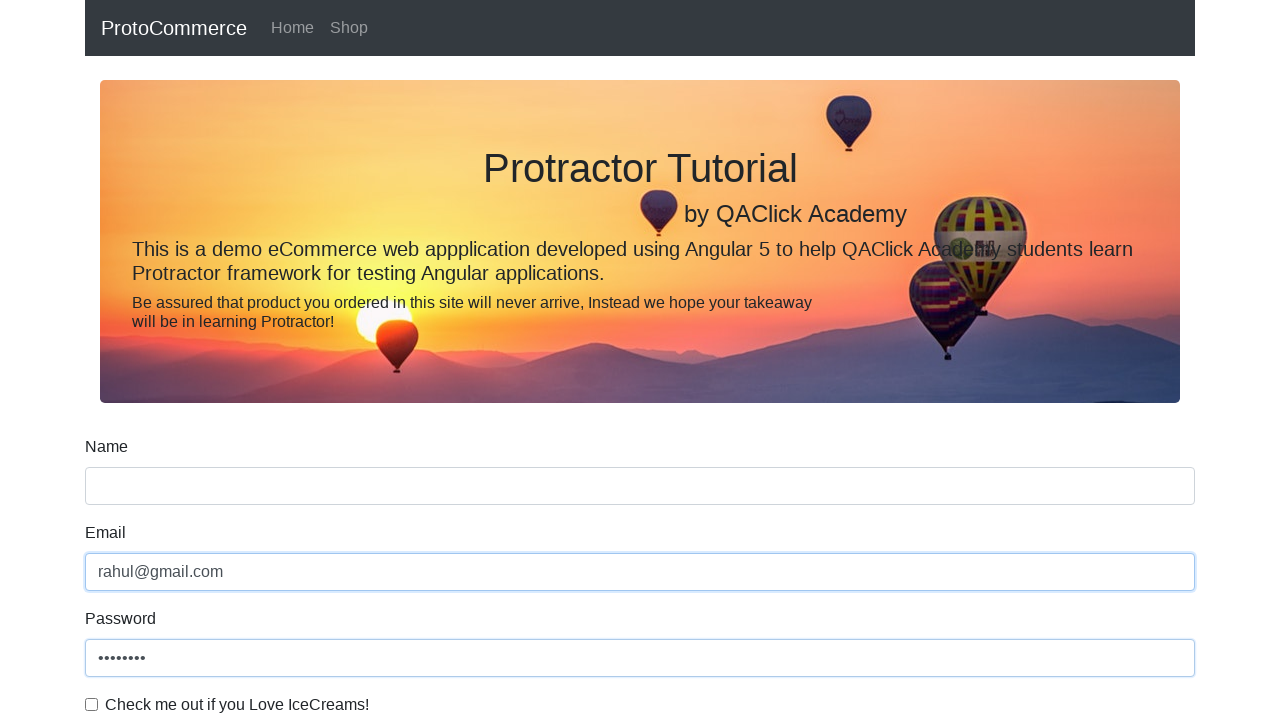

Clicked the checkbox at (92, 704) on input[id='exampleCheck1']
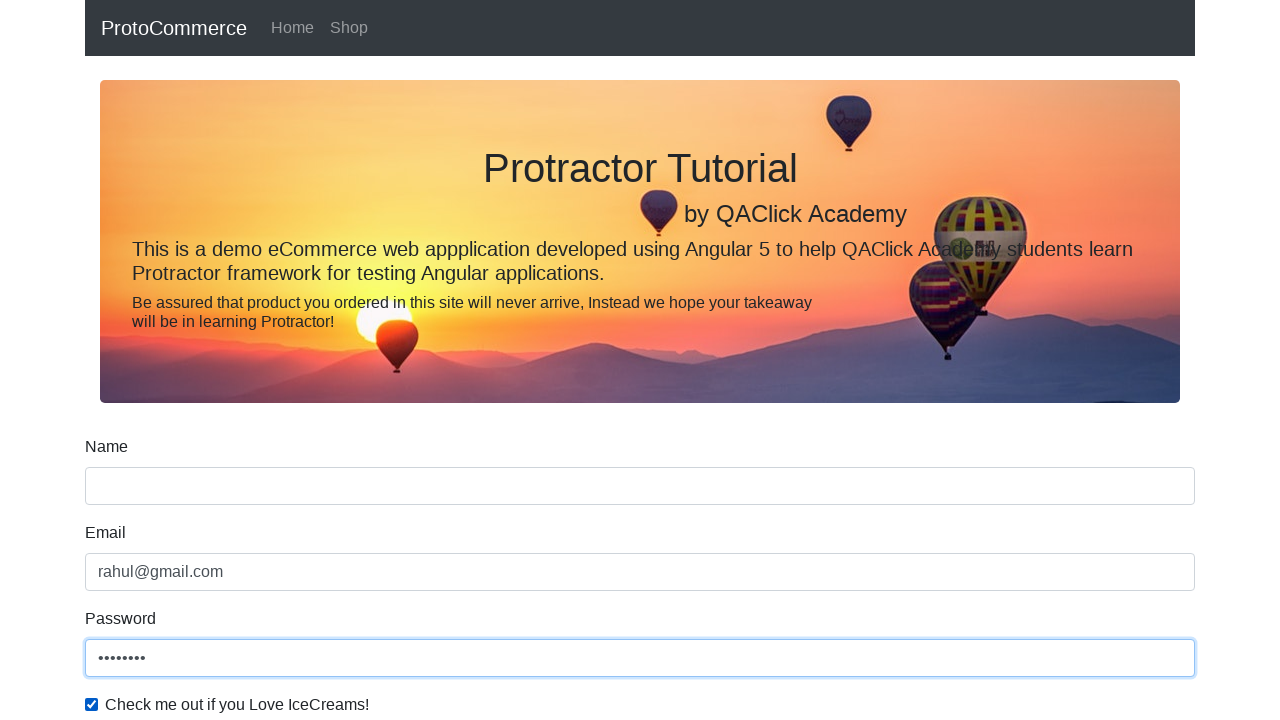

Selected 'Male' from gender dropdown on select#exampleFormControlSelect1
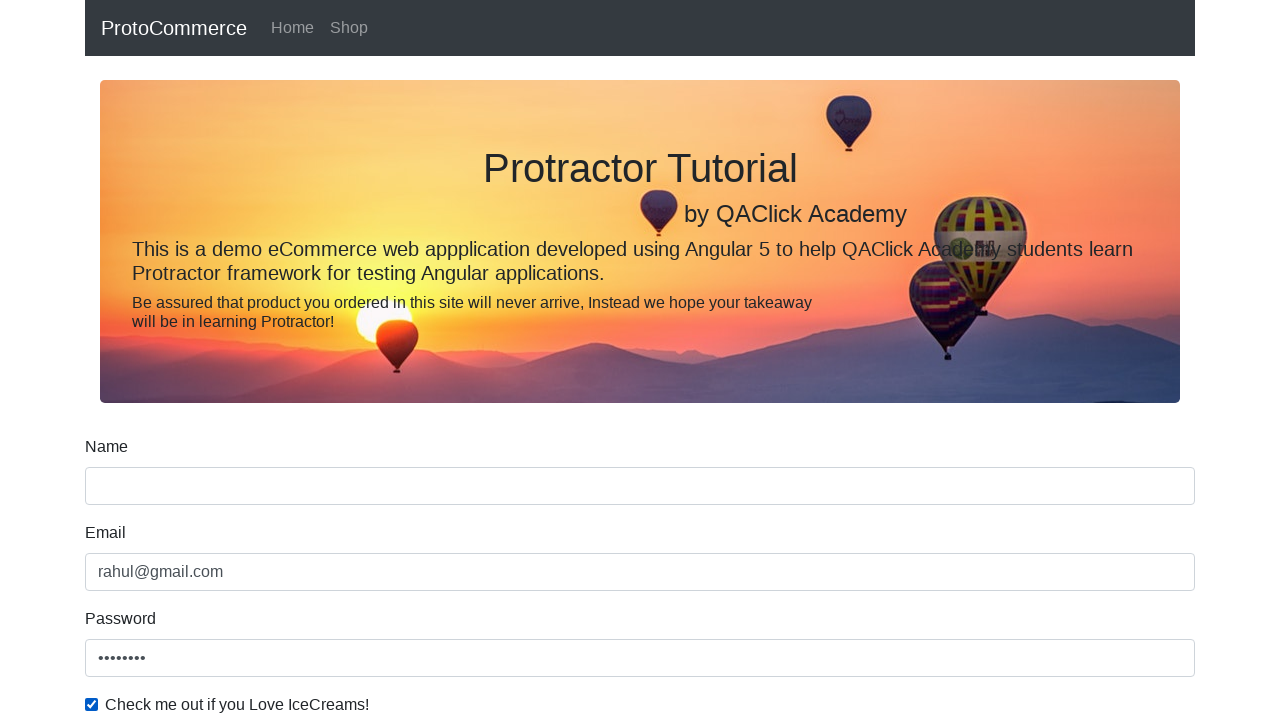

Clicked the employment status radio button at (238, 360) on input#inlineRadio1
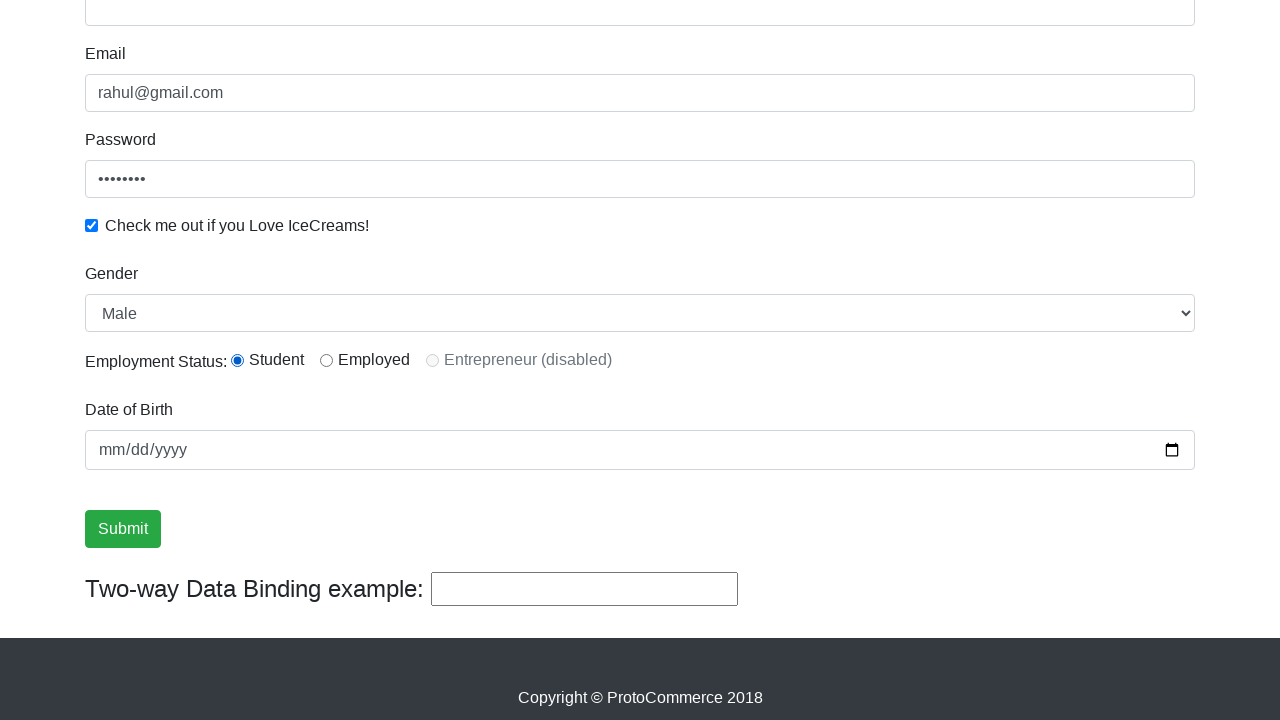

Filled date of birth field with '2023-05-06' on input[type='date']
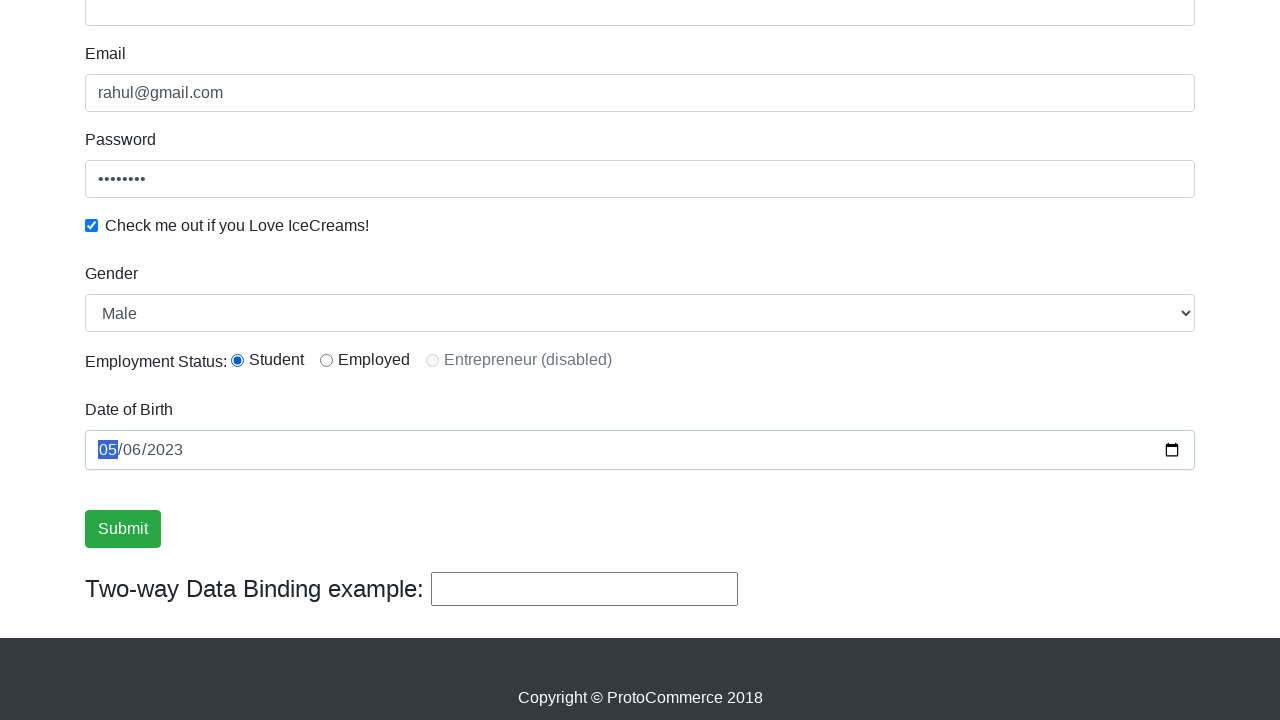

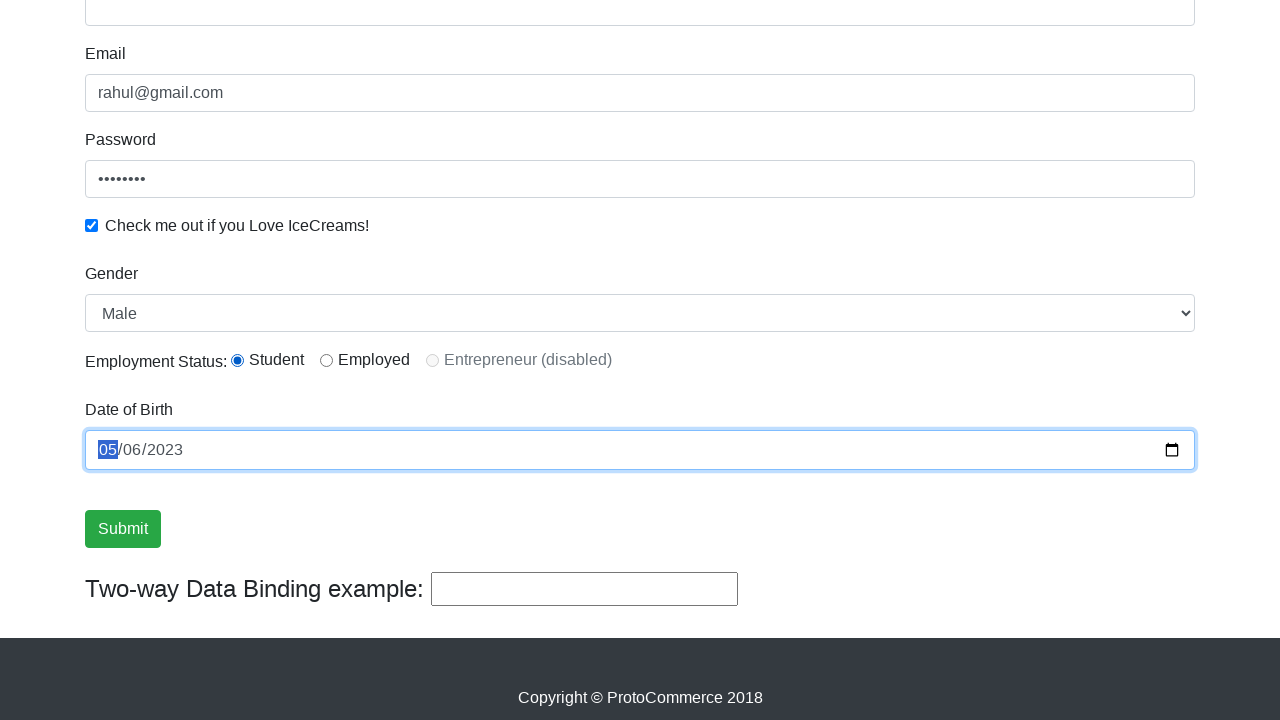